Tests tooltip functionality on W3Schools demo page by navigating to the iframe containing the tooltip example and retrieving the tooltip text from an element.

Starting URL: https://www.w3schools.com/howto/tryit.asp?filename=tryhow_css_tooltip

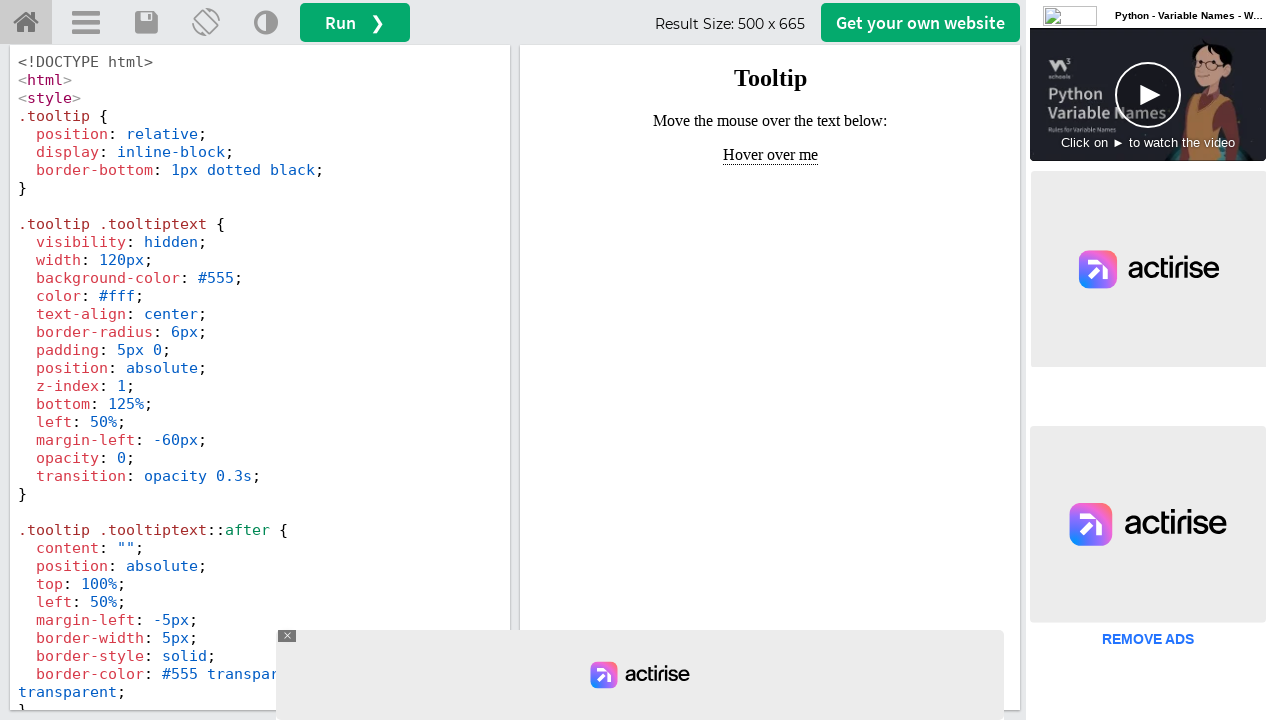

Waited for iframe#iframeResult to load
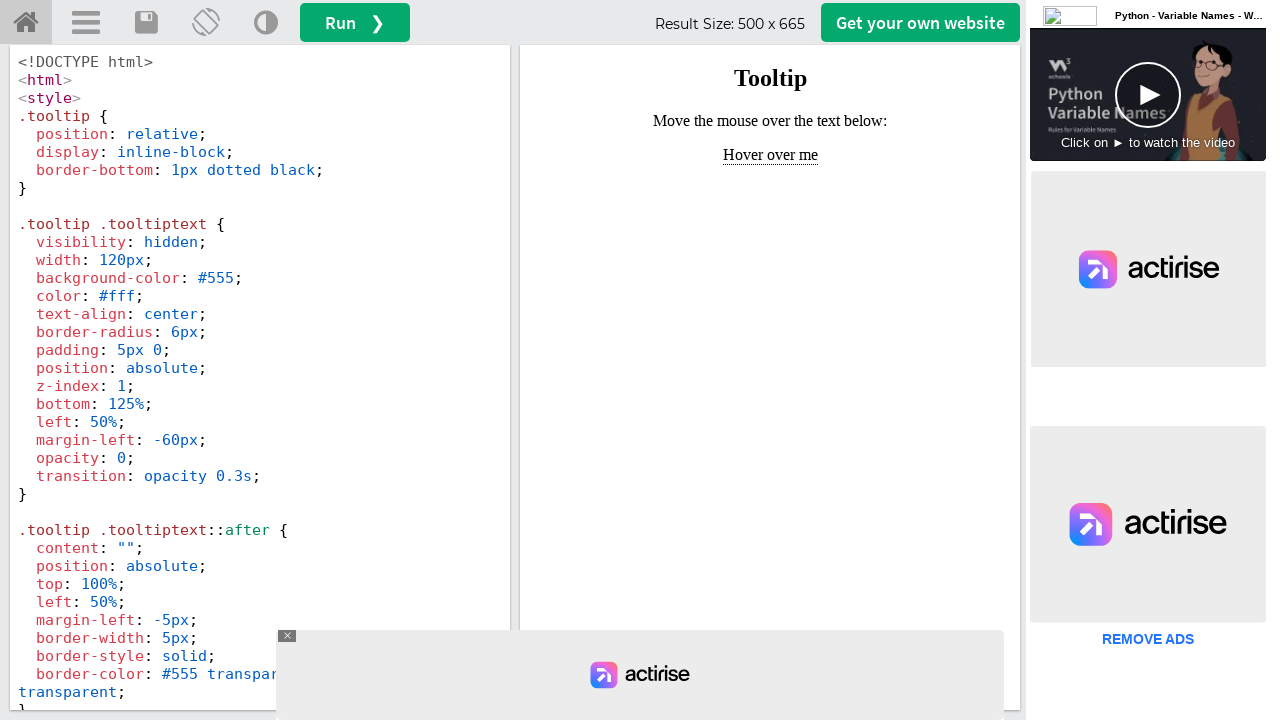

Located iframe containing tooltip demo
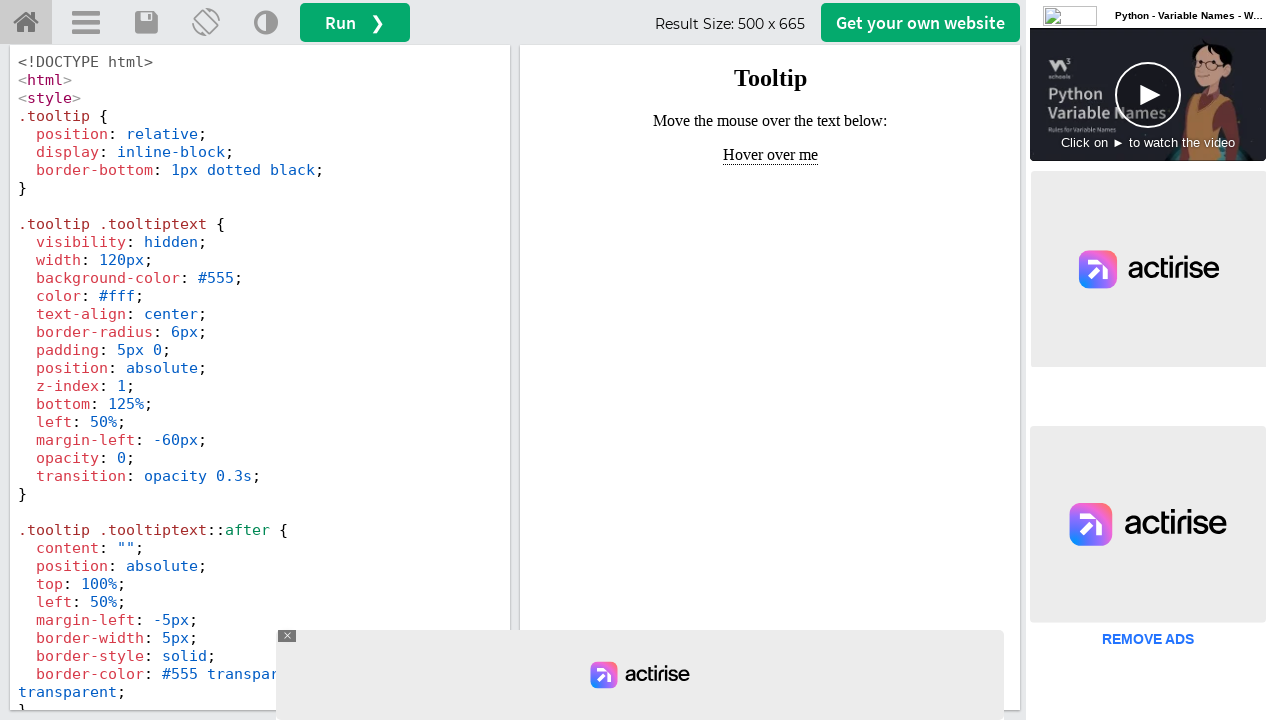

Tooltip container element became visible
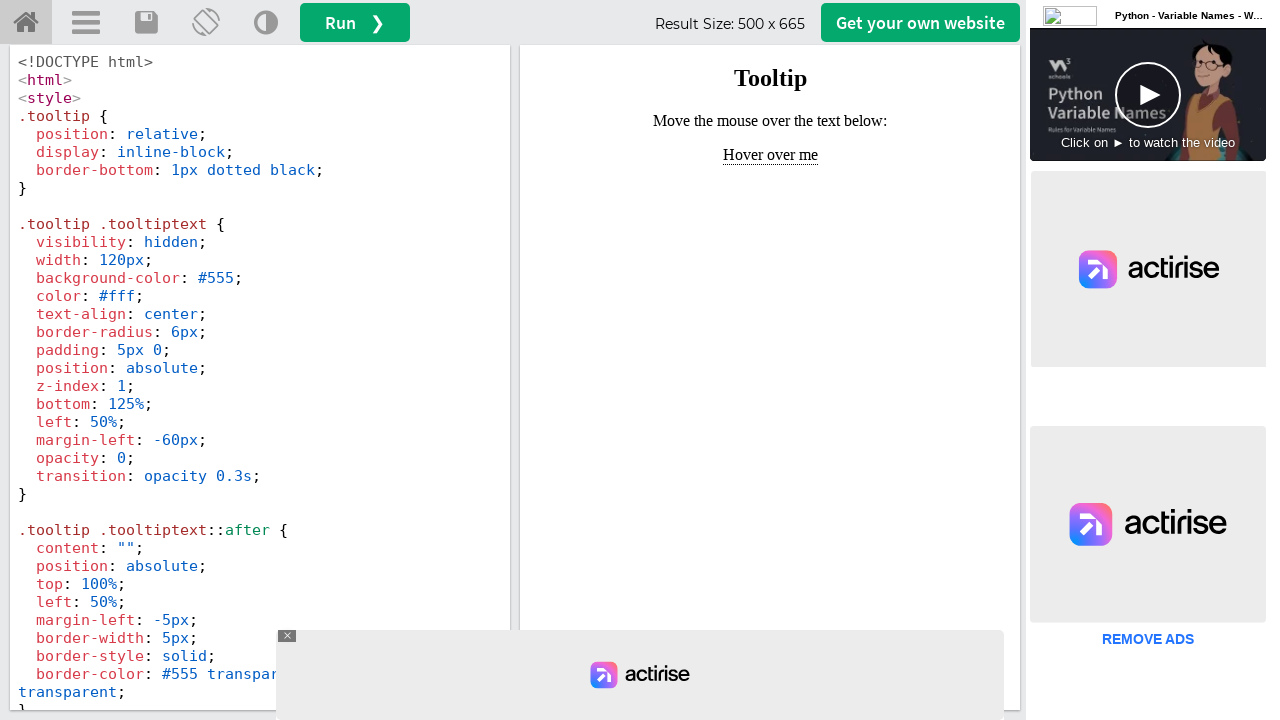

Hovered over tooltip element to trigger display at (770, 155) on iframe#iframeResult >> internal:control=enter-frame >> div.tooltip
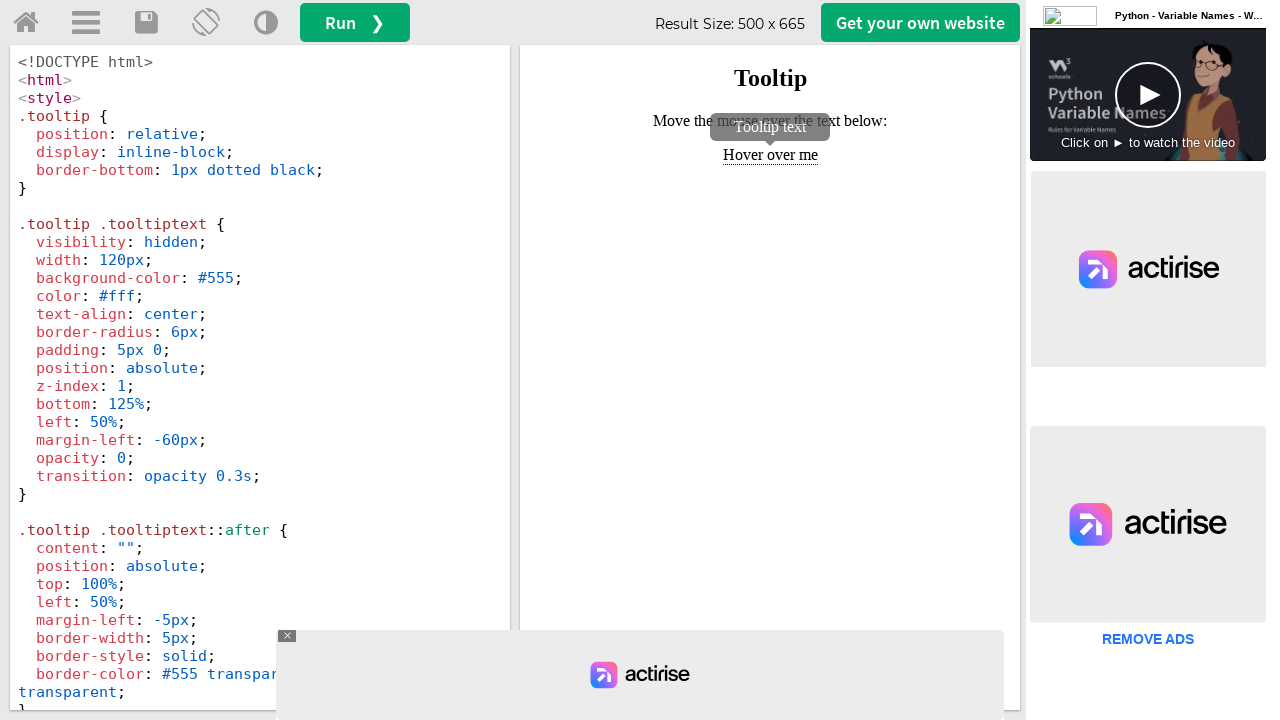

Tooltip text became visible
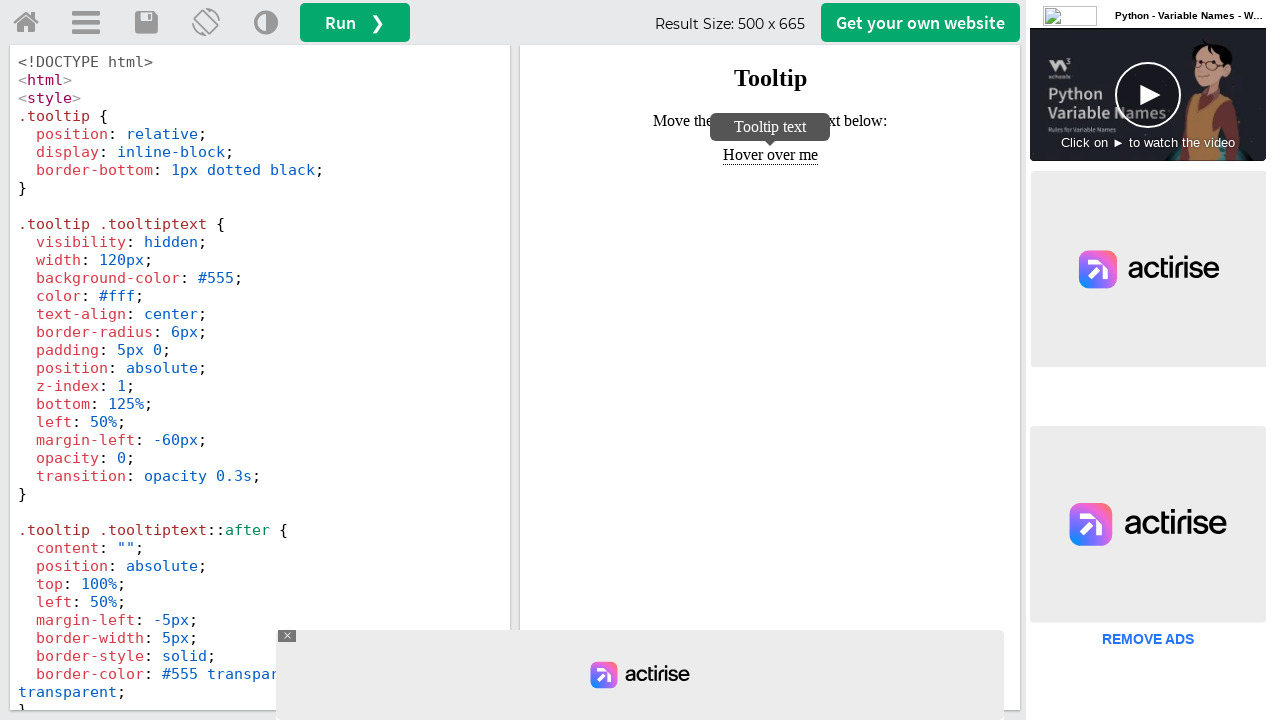

Retrieved tooltip text: Tooltip text
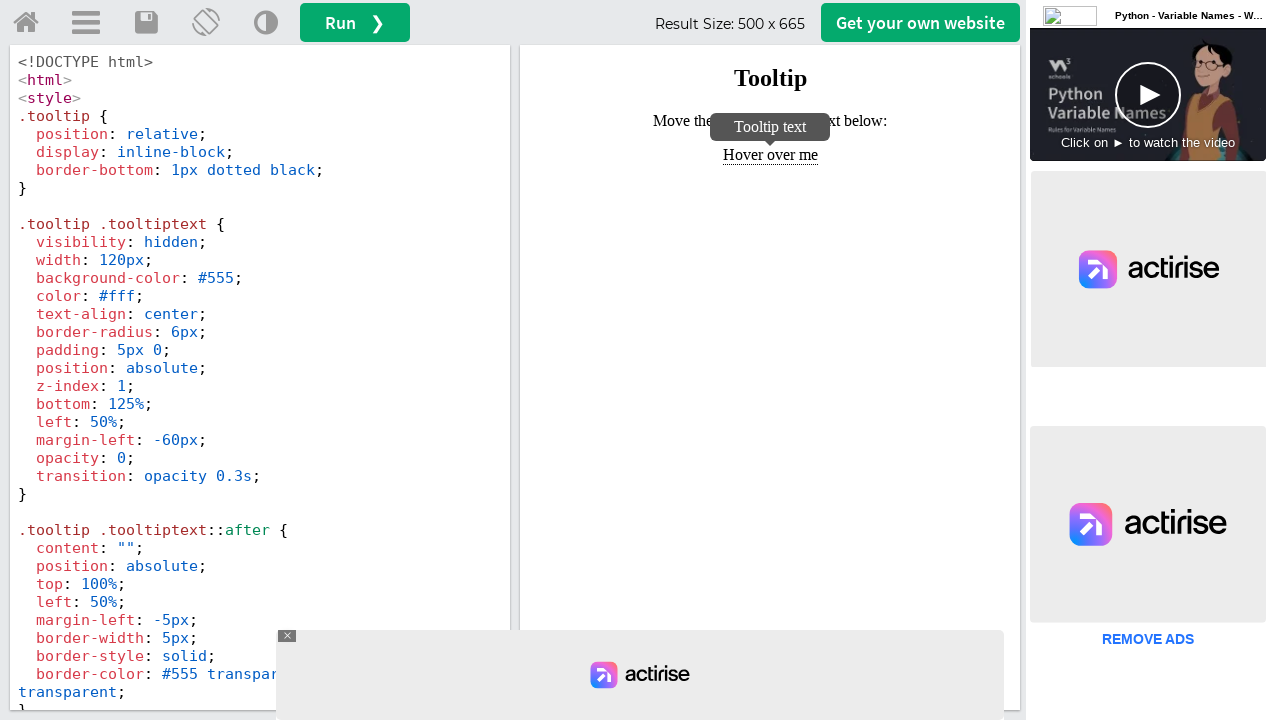

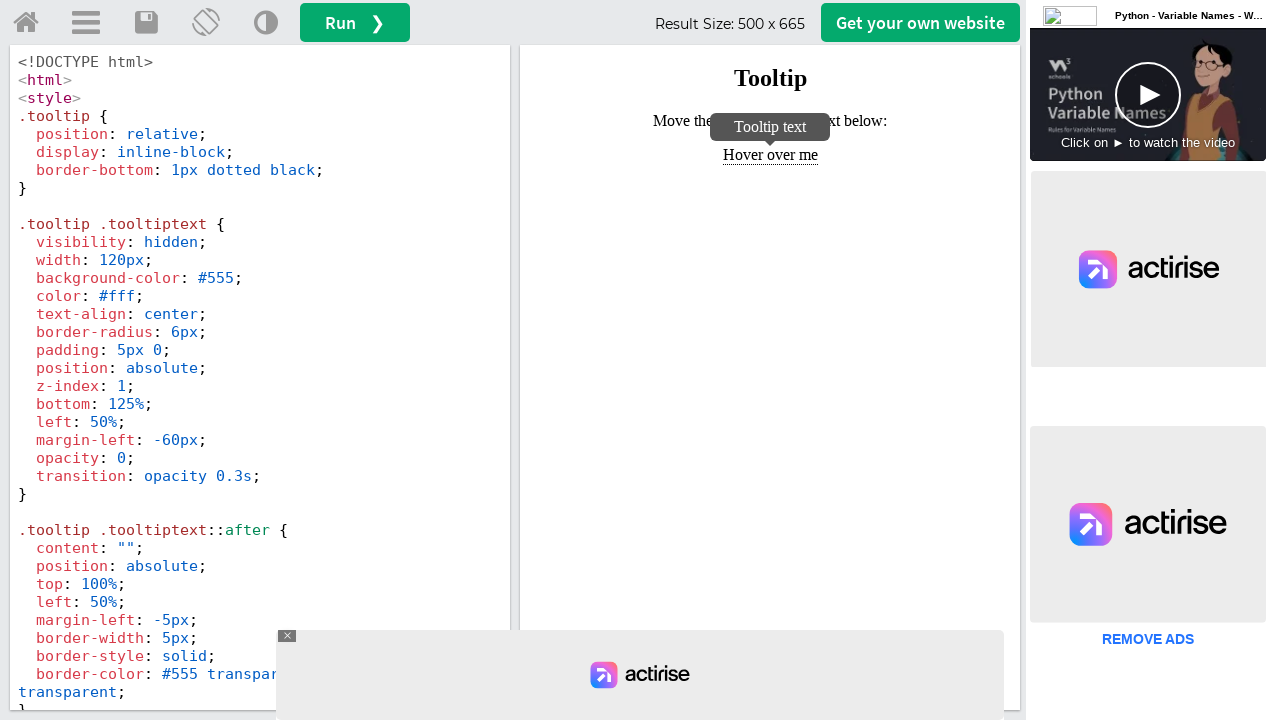